Tests the contact form by clicking Contact, filling in email, name, and message fields, then submitting

Starting URL: https://www.demoblaze.com

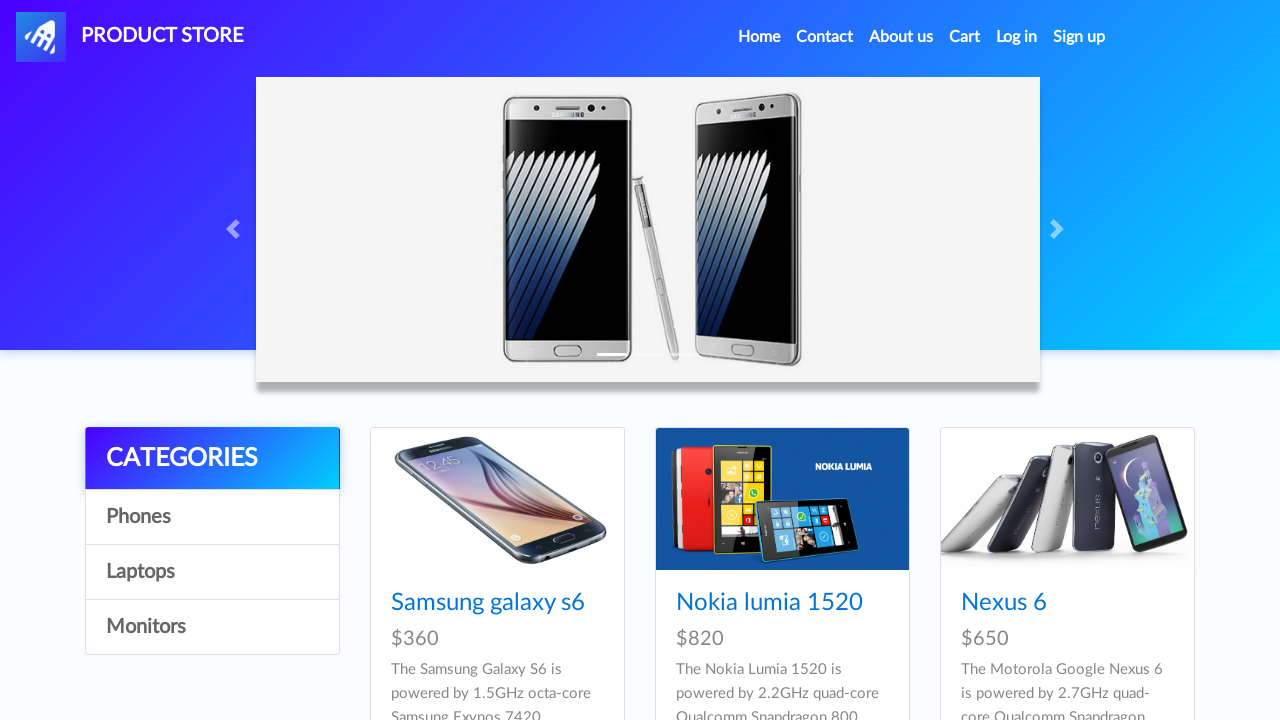

Clicked Contact link in navigation at (825, 37) on a.nav-link:has-text('Contact')
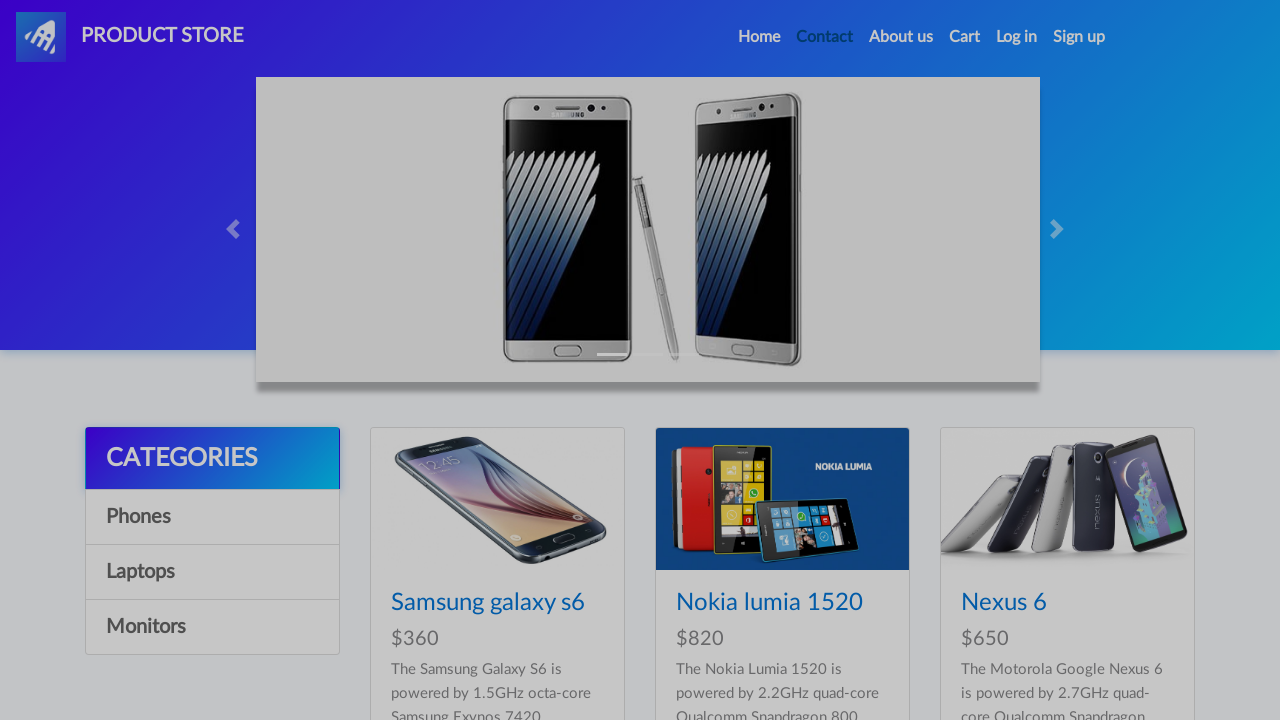

Waited 2 seconds for Contact modal to load
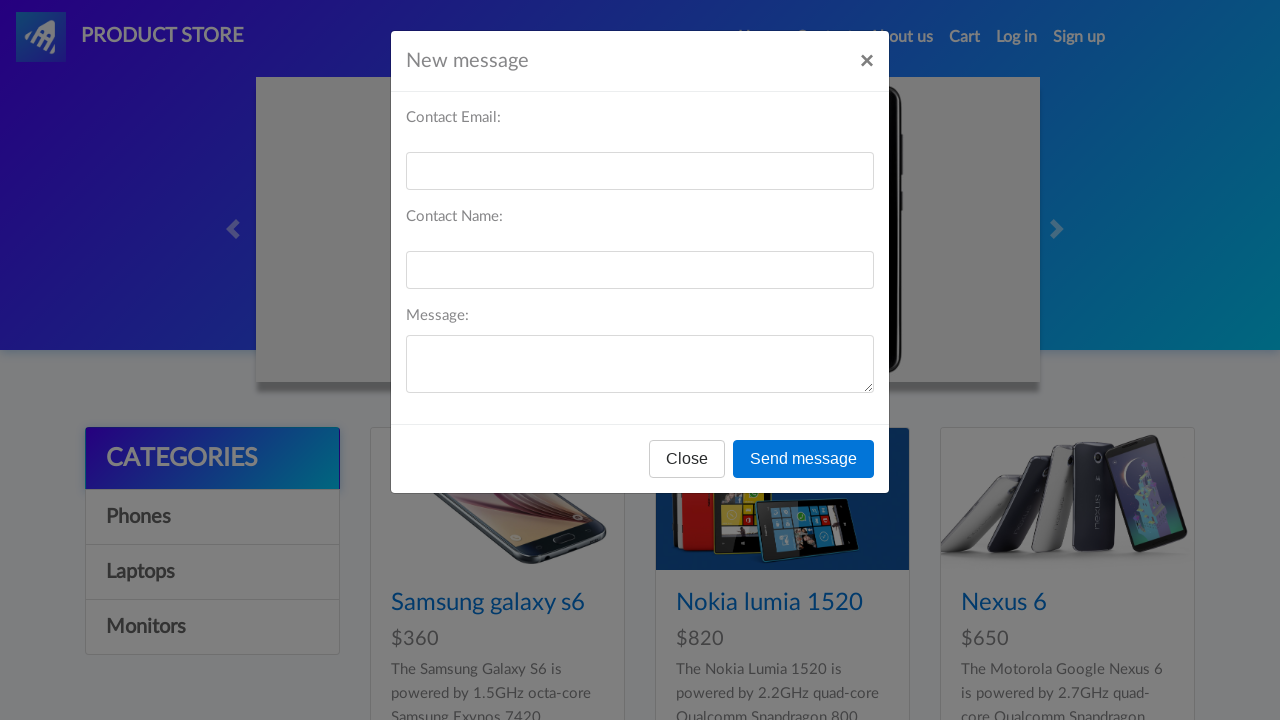

Filled email field with contact_test@example.com on #recipient-email
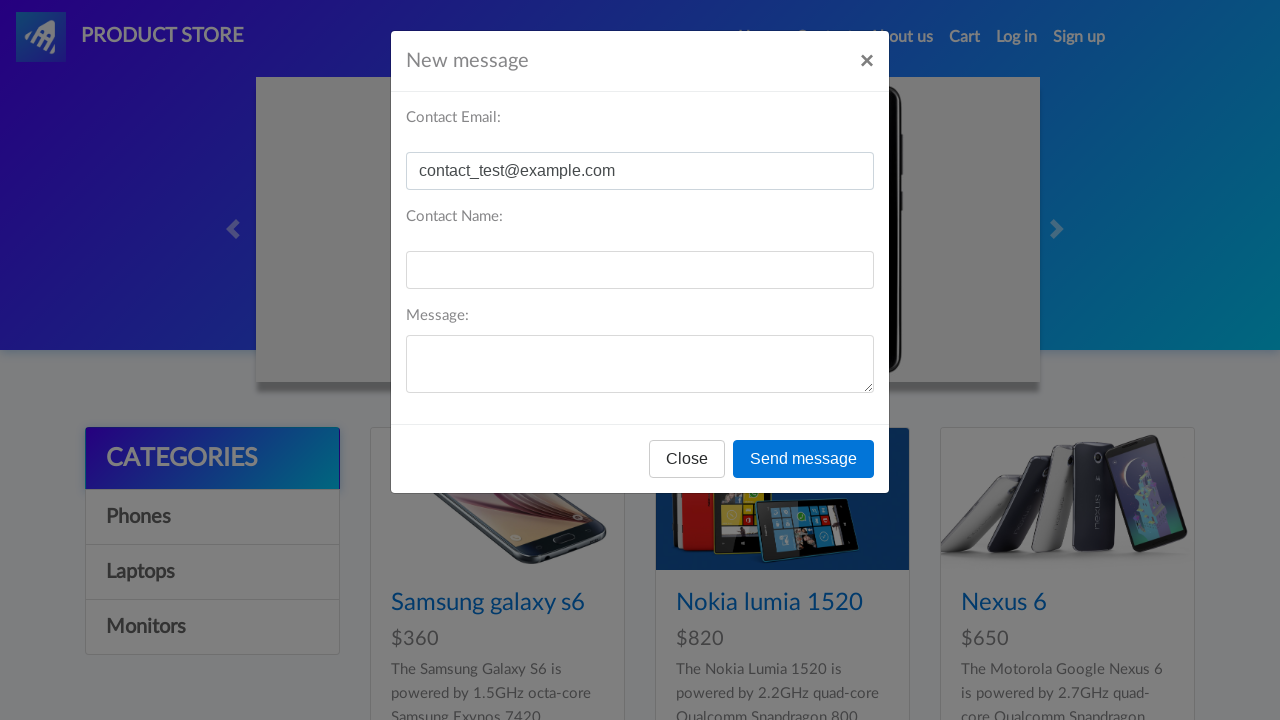

Filled name field with John Smith on #recipient-name
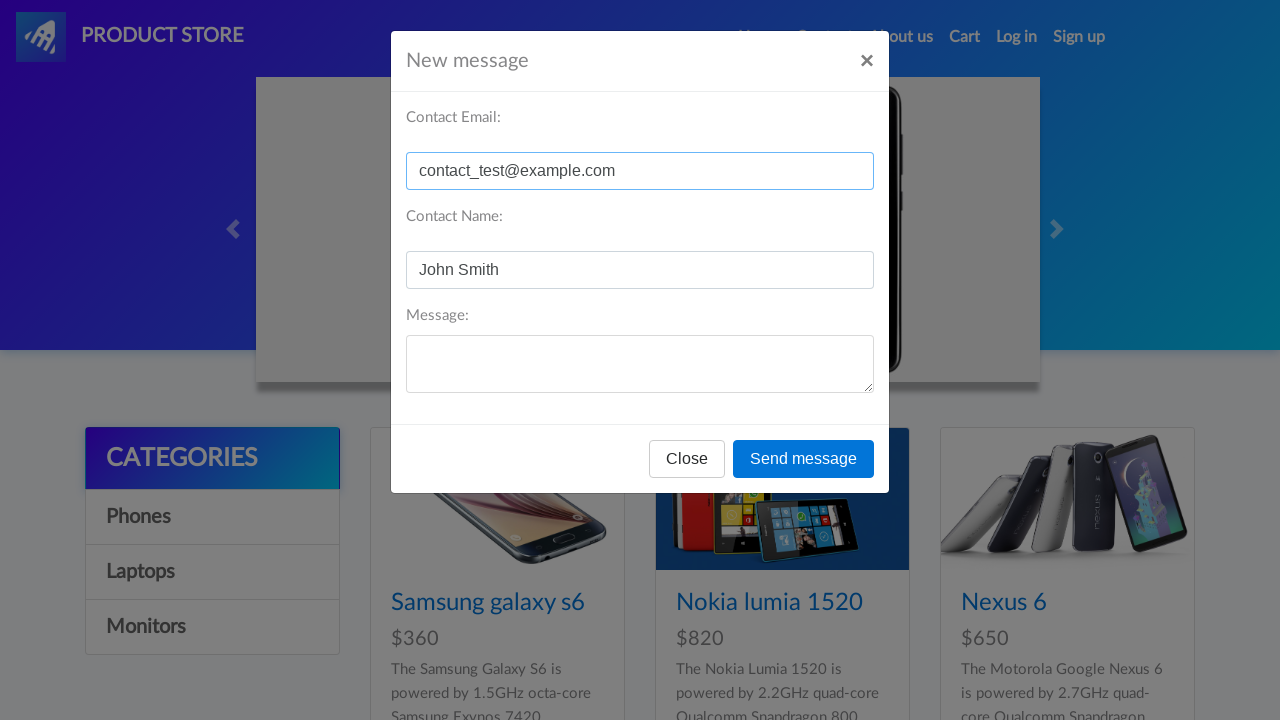

Filled message field with product inquiry text on #message-text
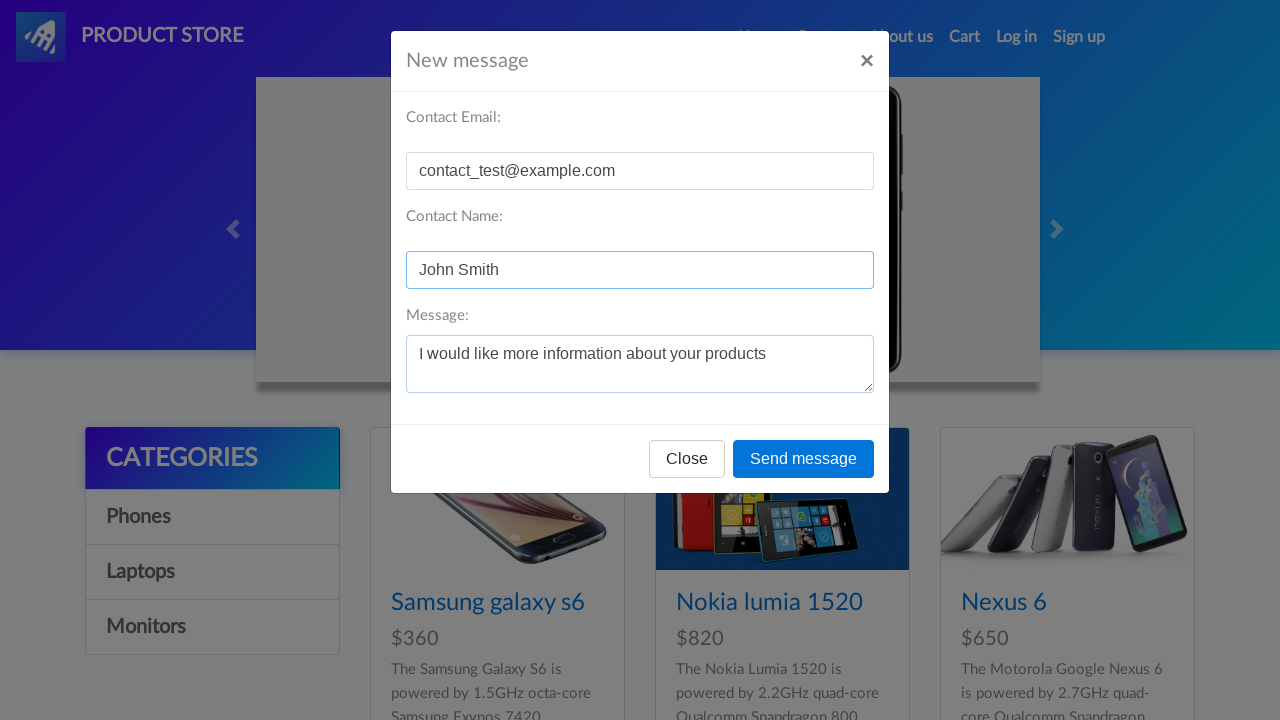

Clicked Send message button to submit contact form at (804, 459) on button:has-text('Send message')
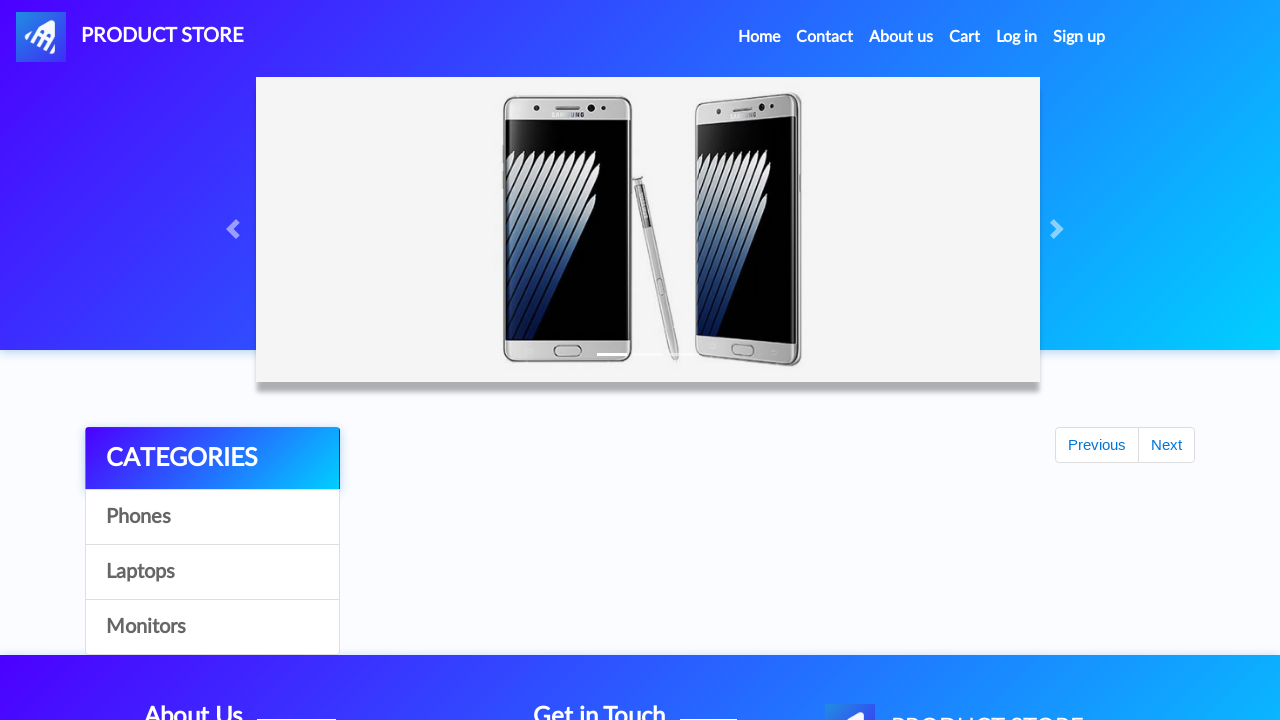

Waited 2 seconds for form submission confirmation
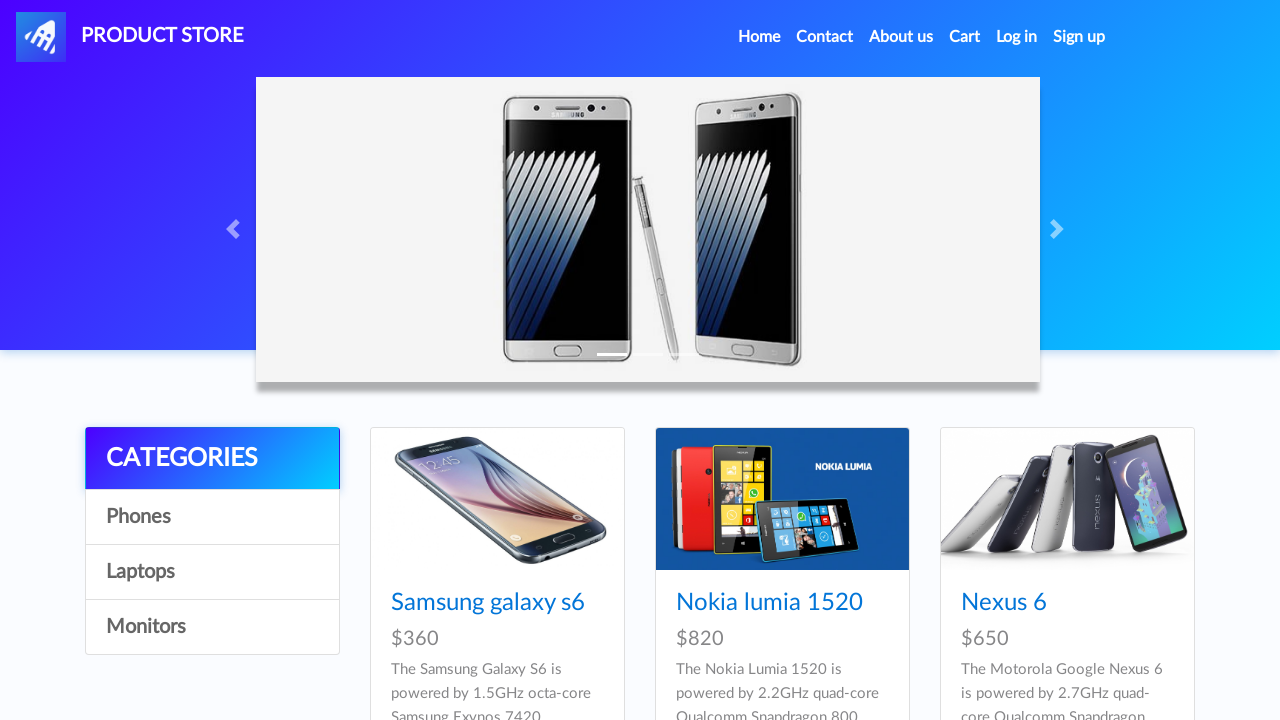

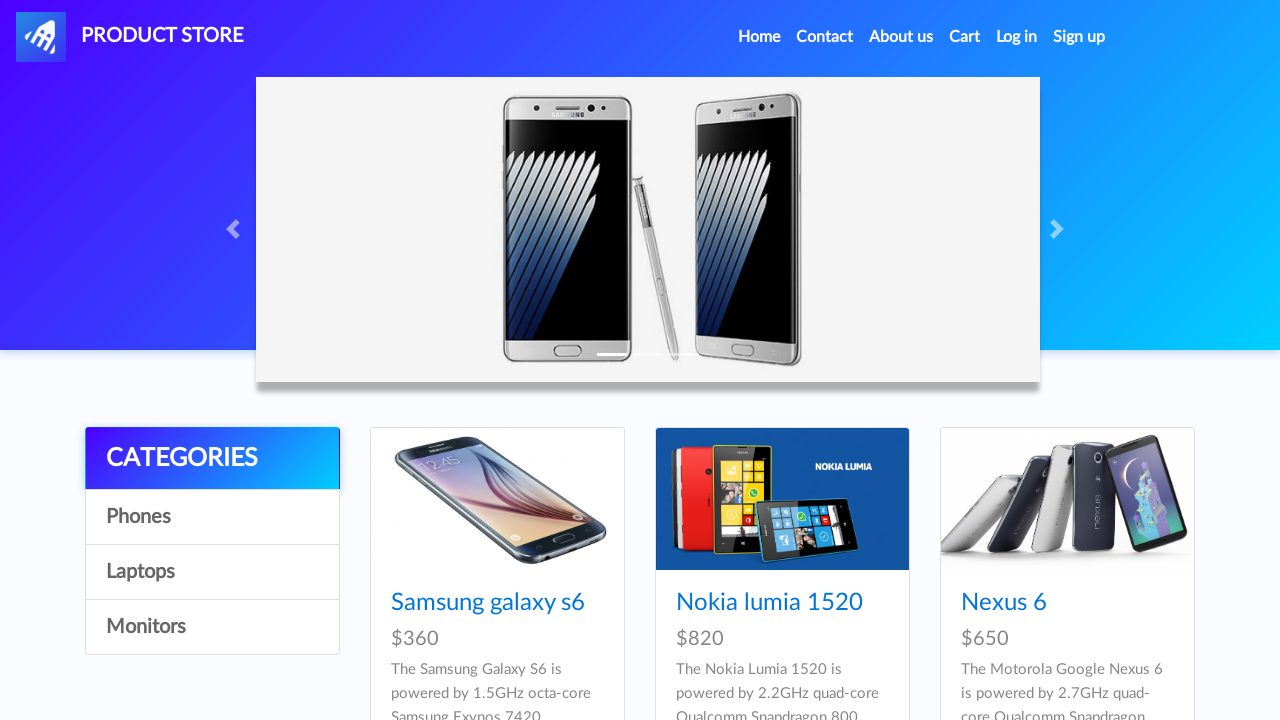